Navigates to the Selenium official website, maximizes the window, and verifies the page loads by checking for page content availability.

Starting URL: https://www.selenium.dev/

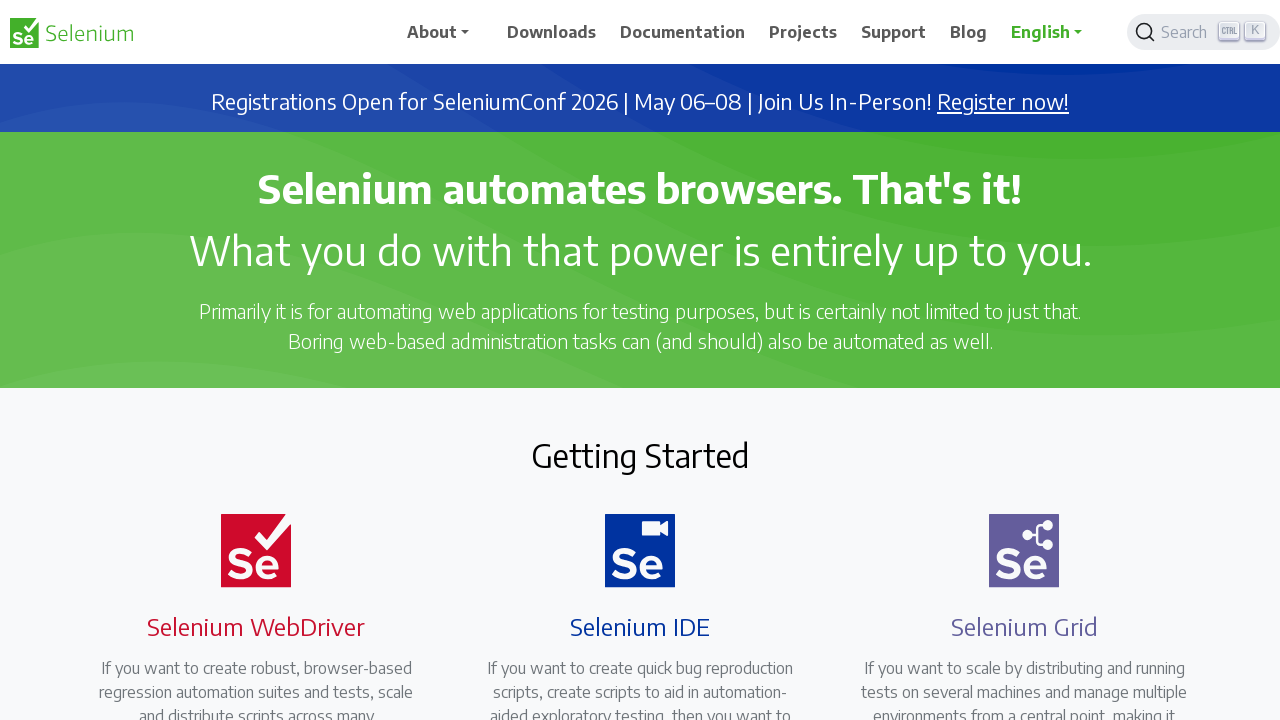

Set viewport size to 1920x1080 to maximize window
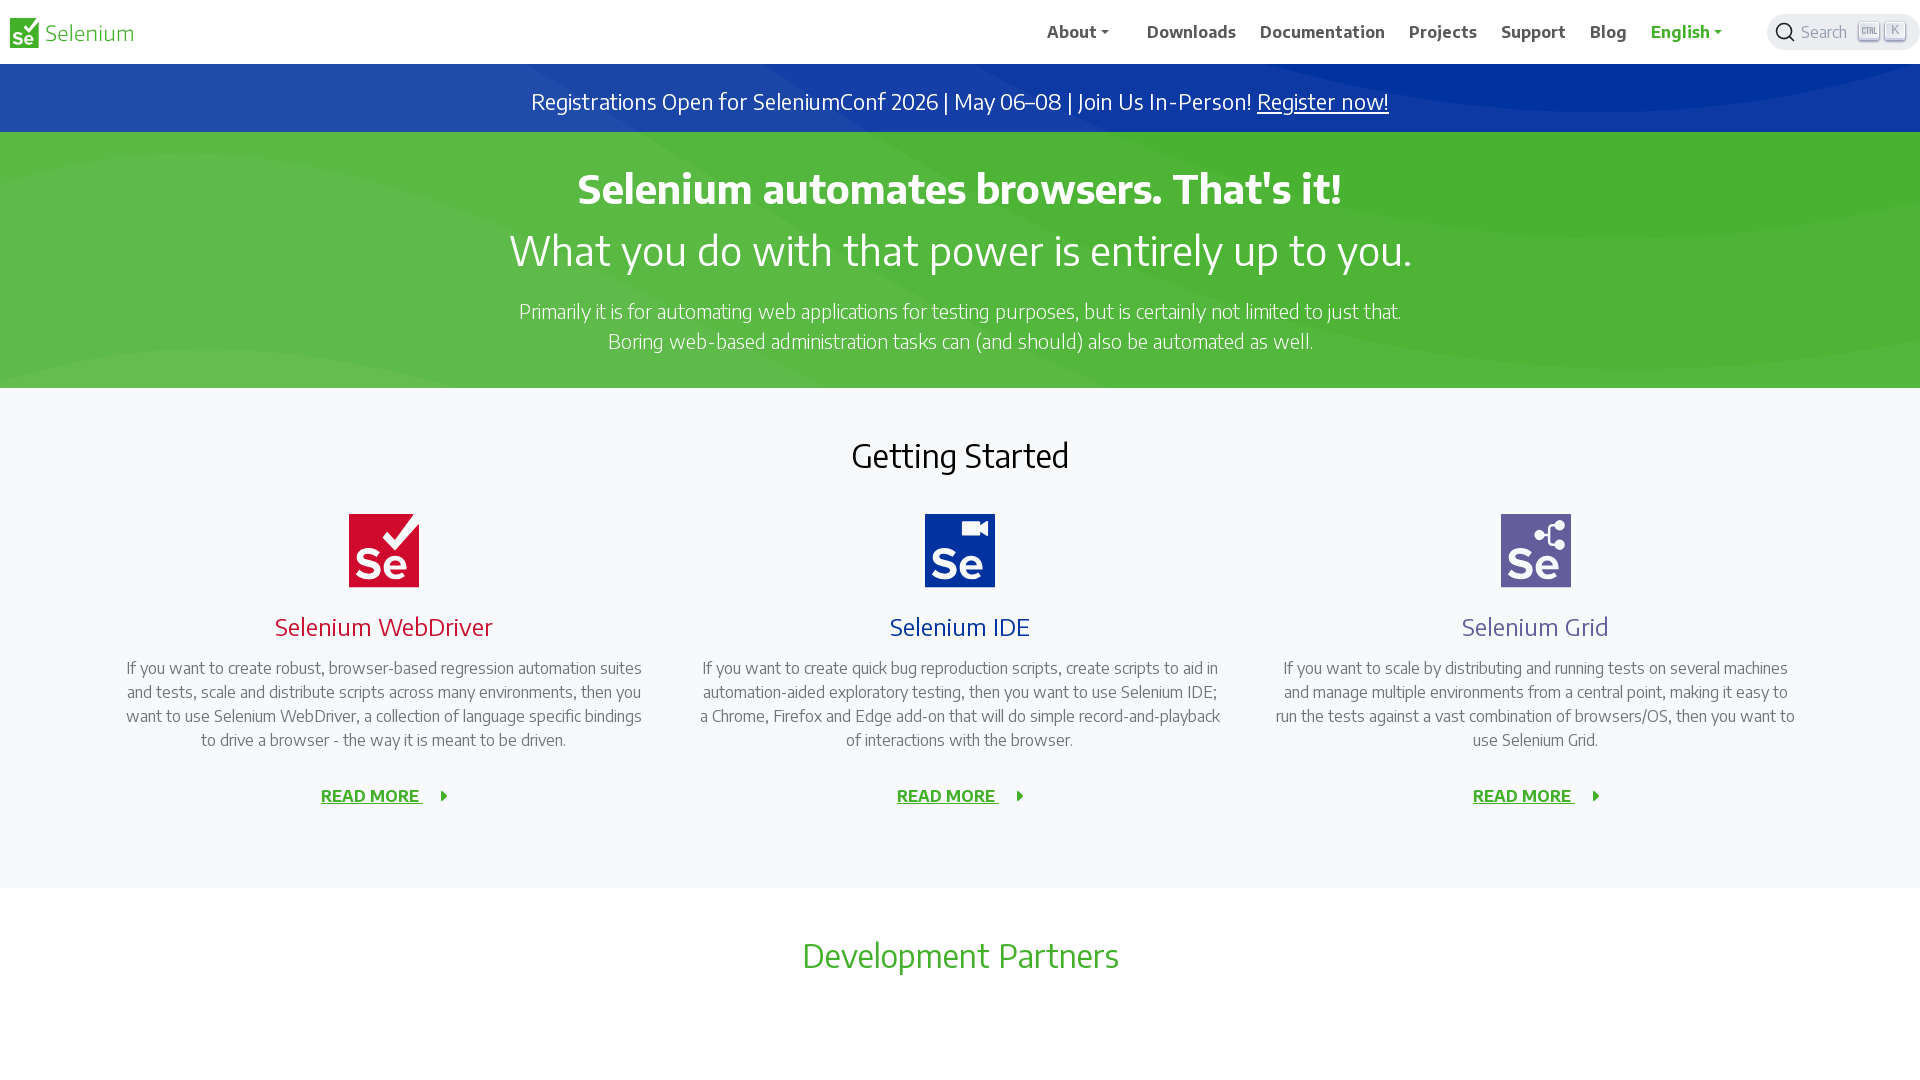

Page fully loaded - DOM content ready
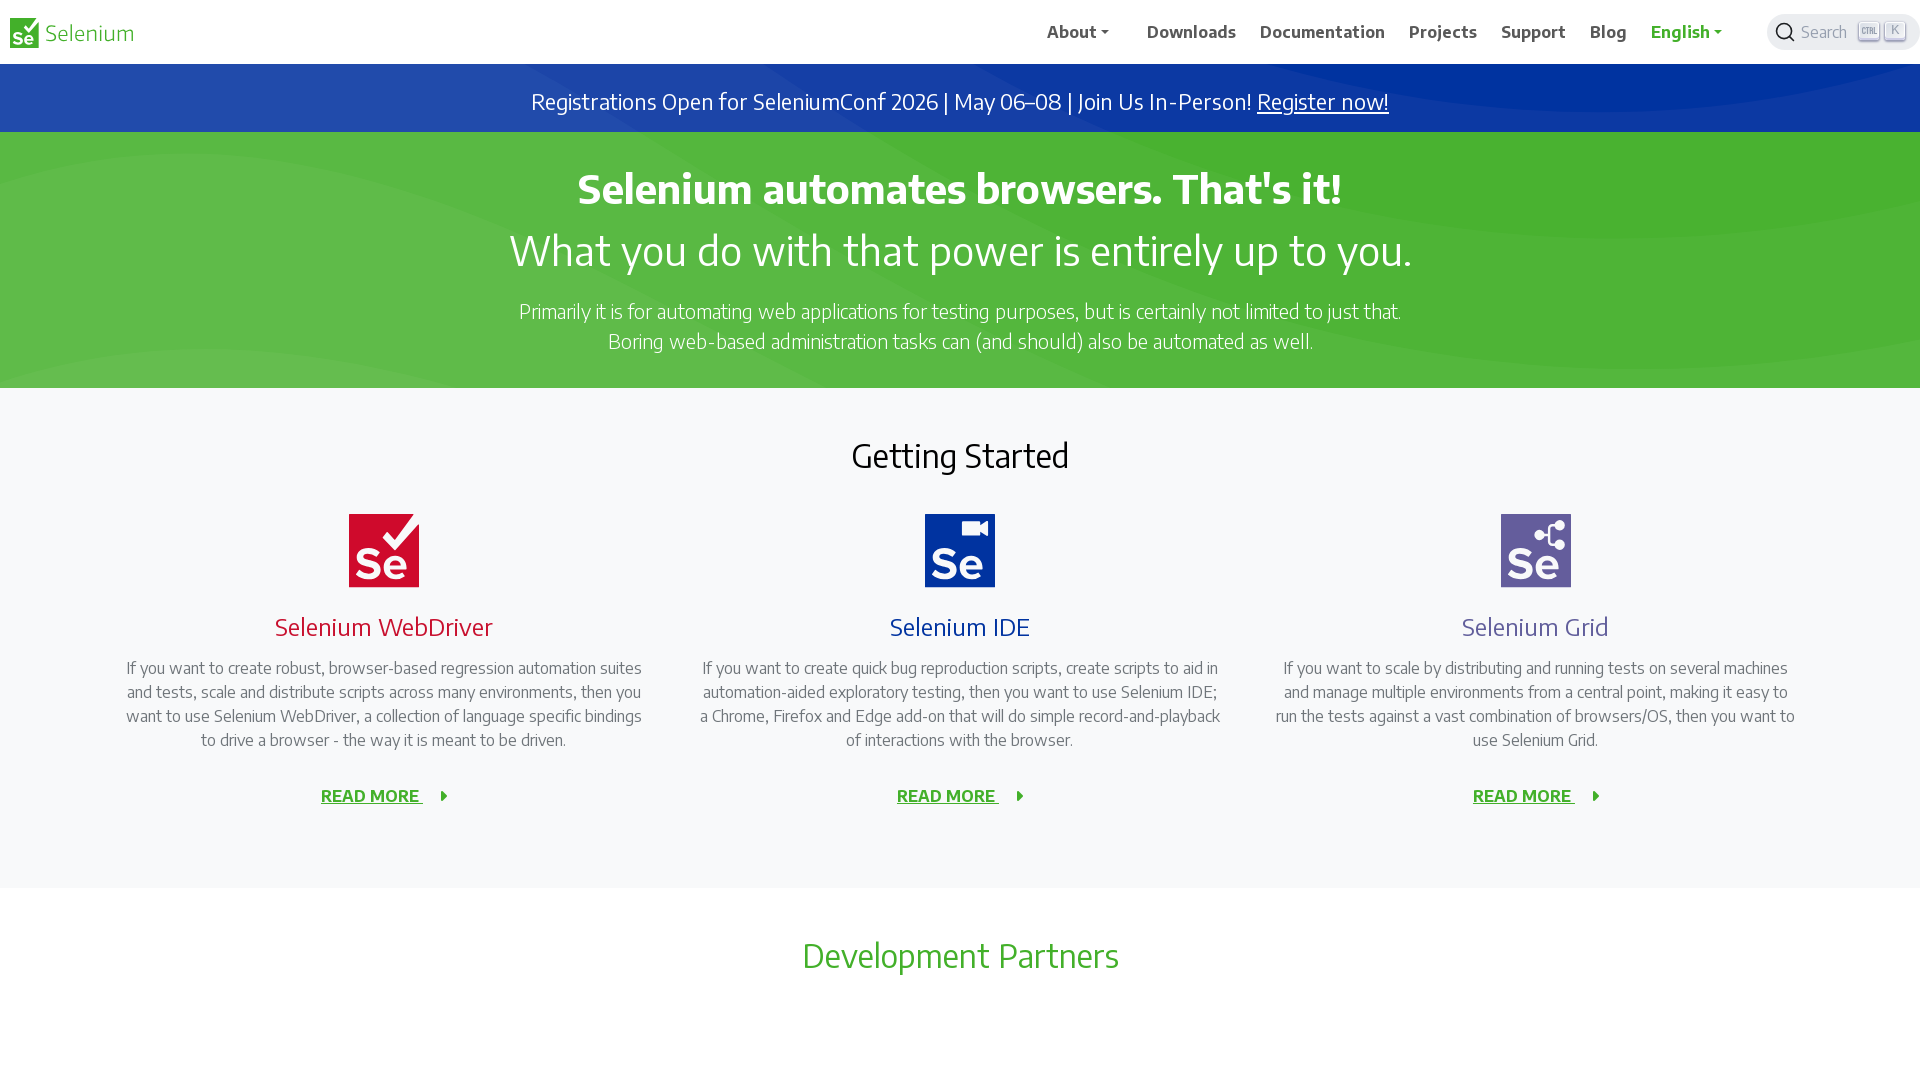

Retrieved page title: Selenium
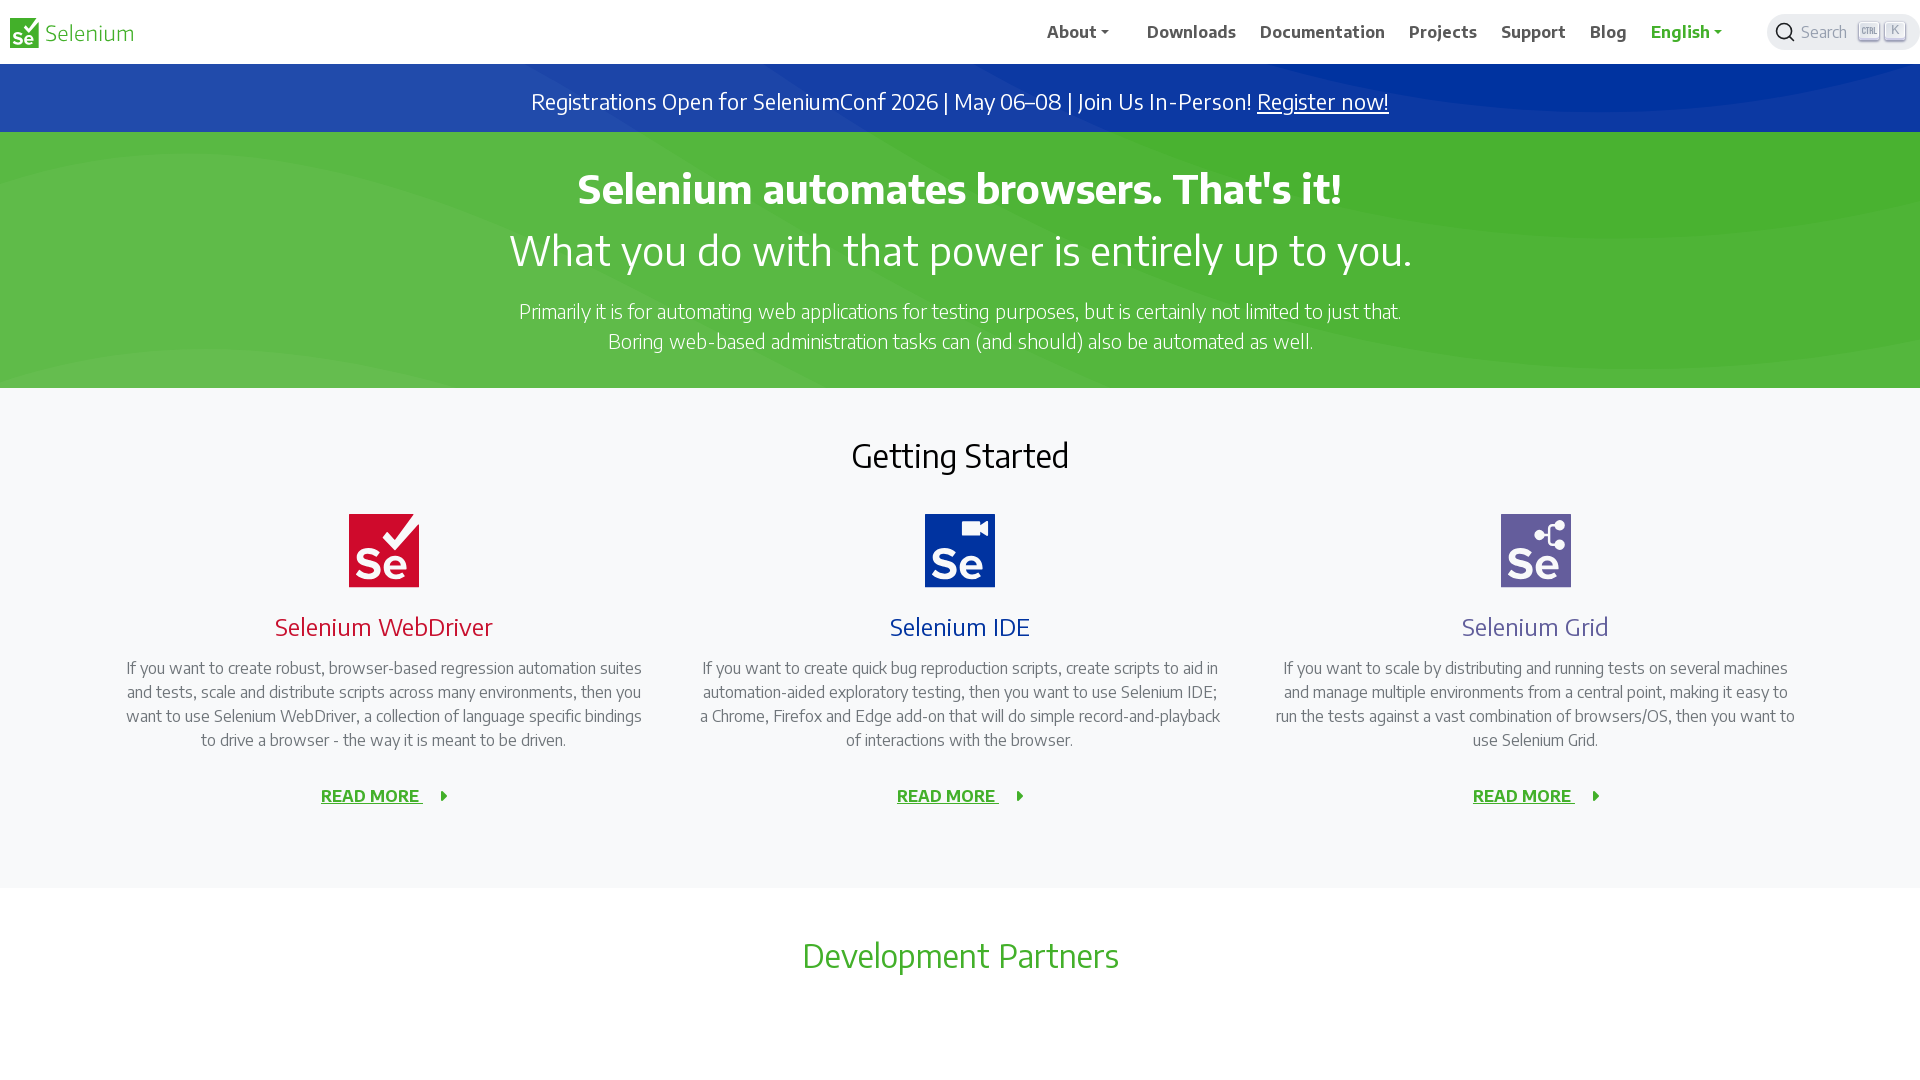

Verified page title is not empty
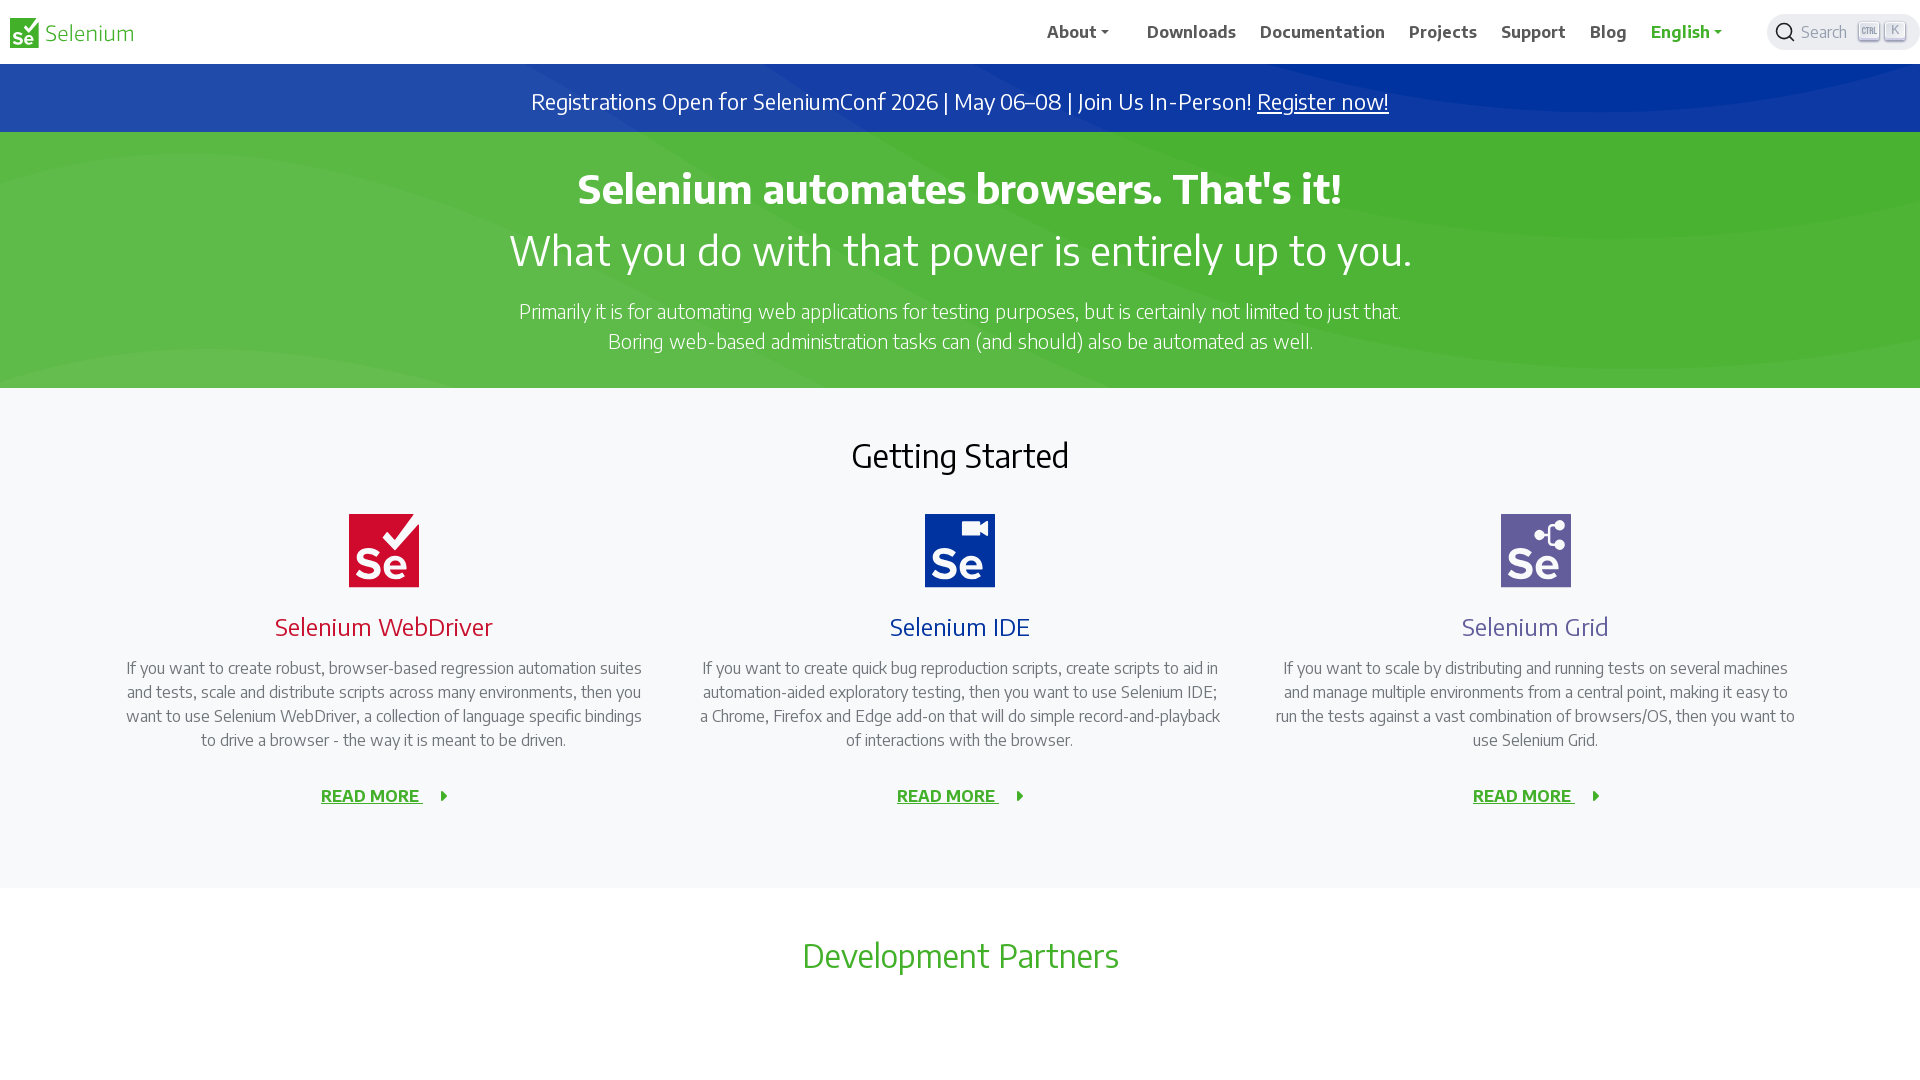

Verified URL contains 'selenium.dev': https://www.selenium.dev/
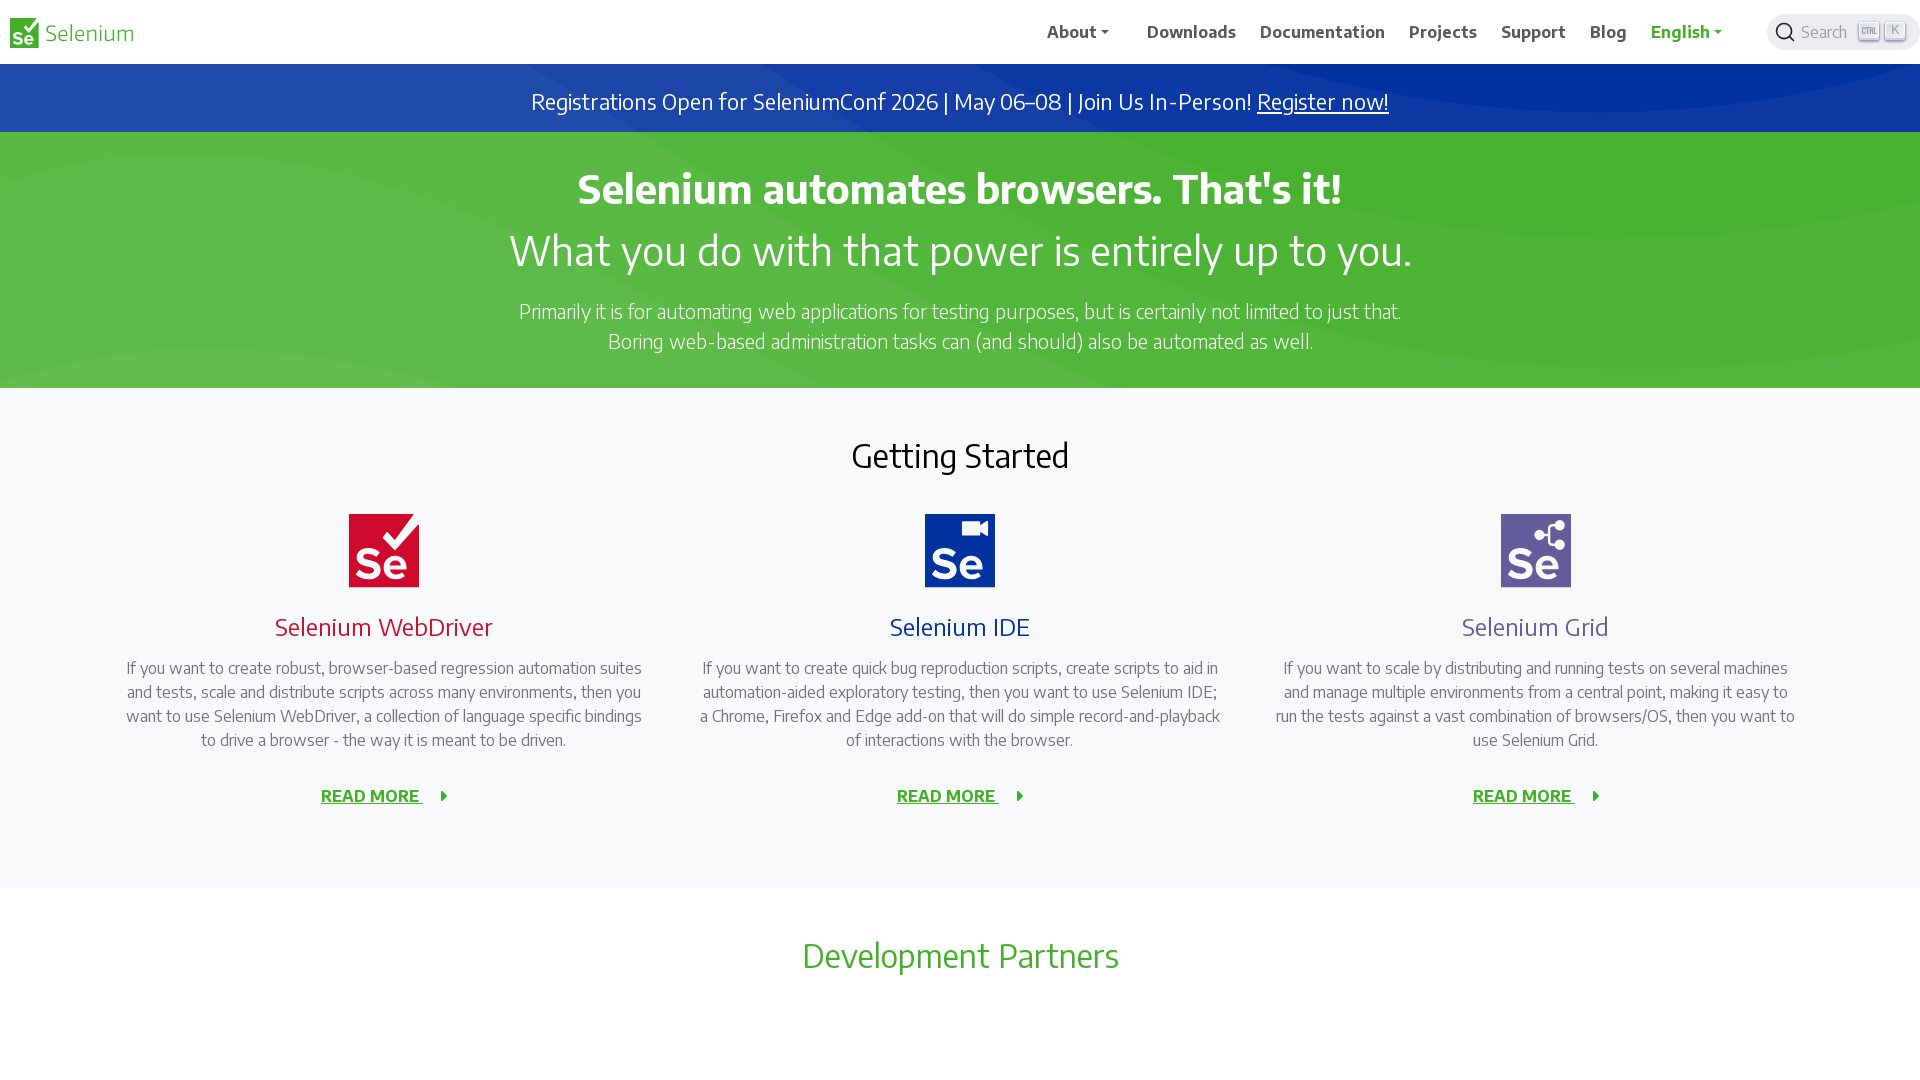

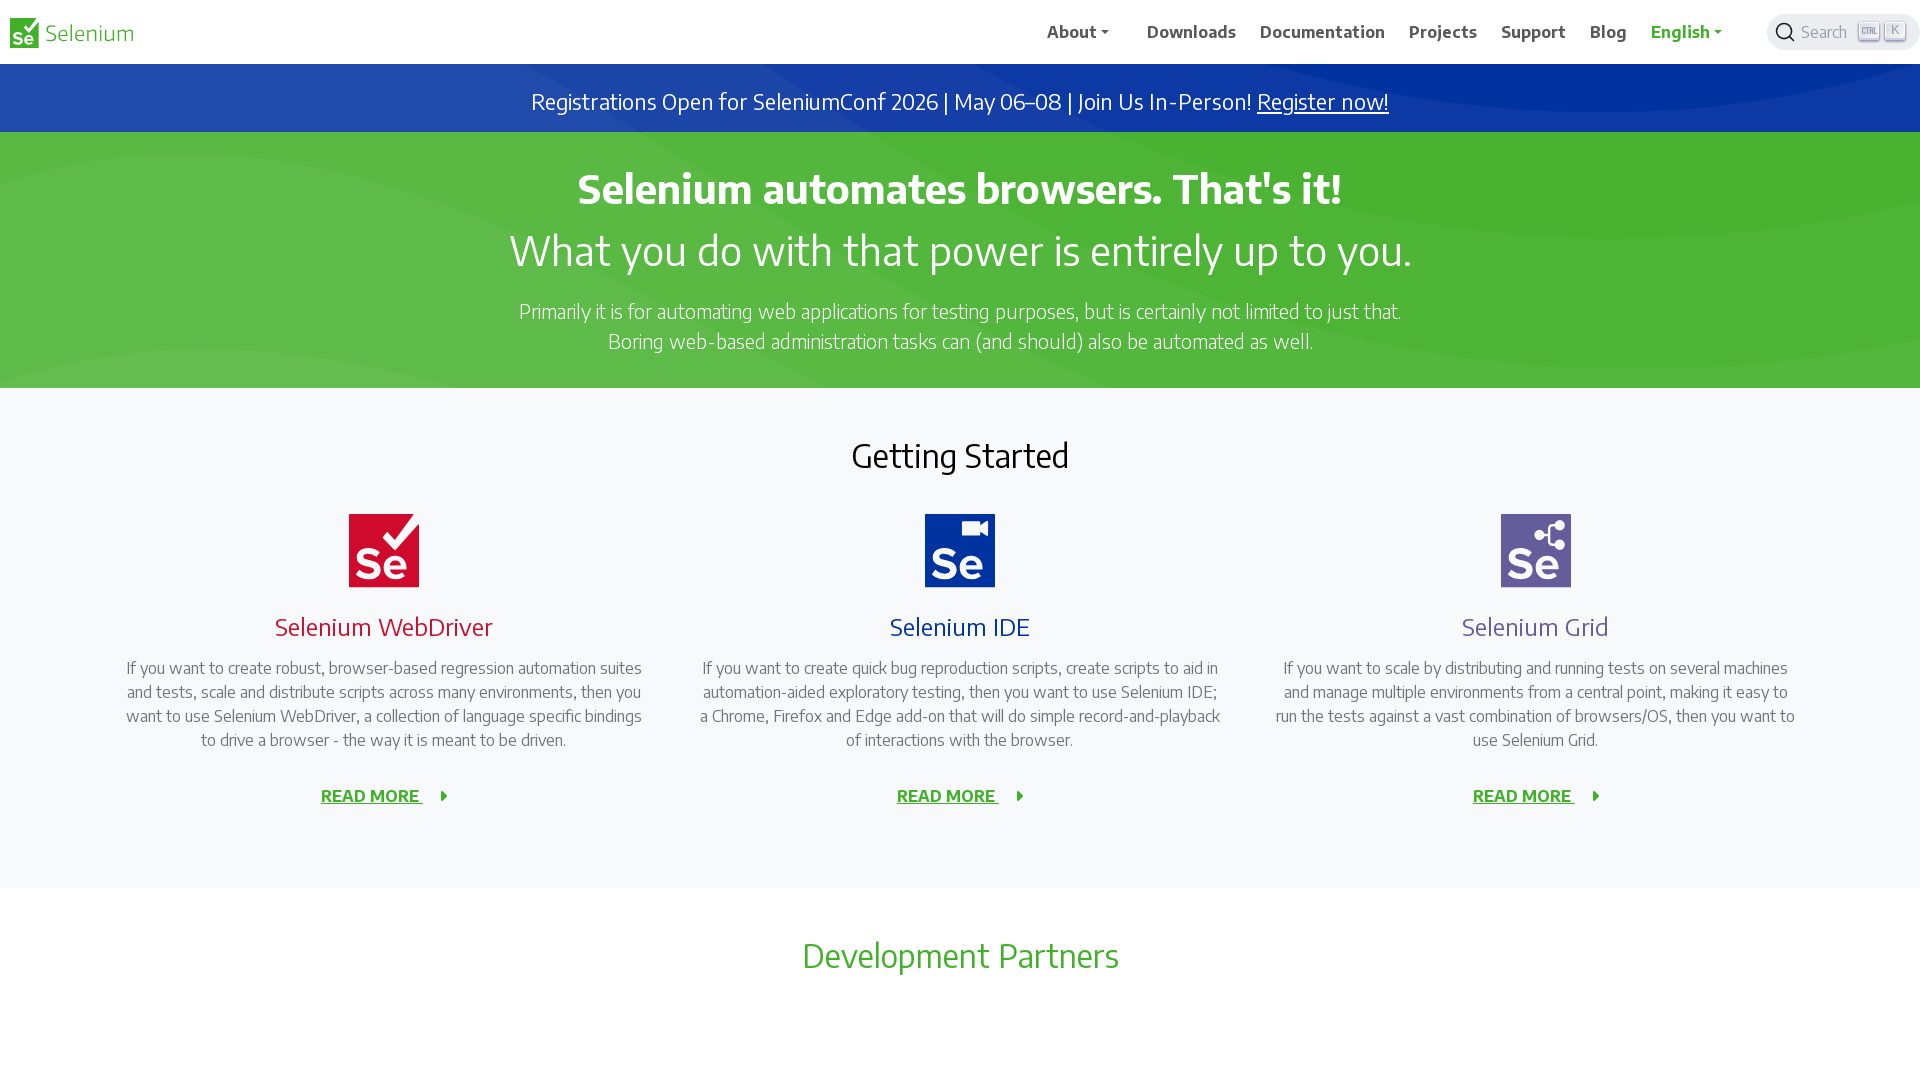